Tests window handling functionality by opening a new window, verifying content in both windows, and switching between them

Starting URL: https://the-internet.herokuapp.com/windows

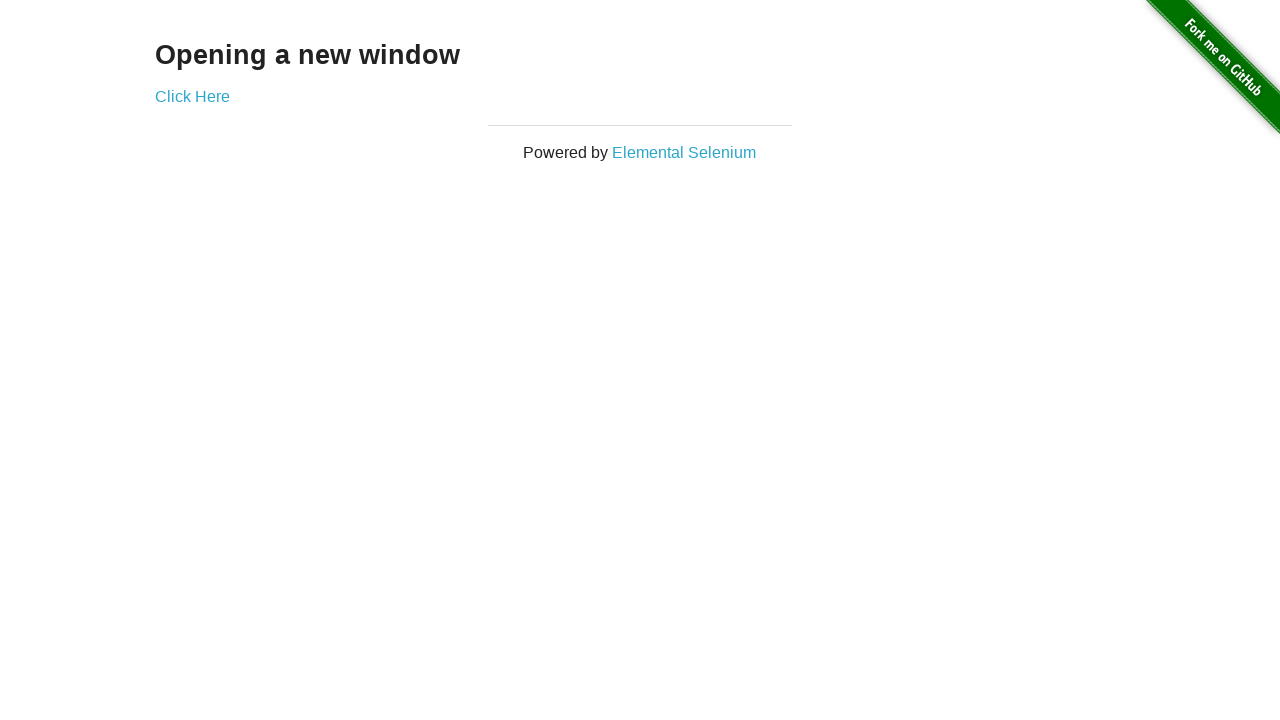

Retrieved main page heading text
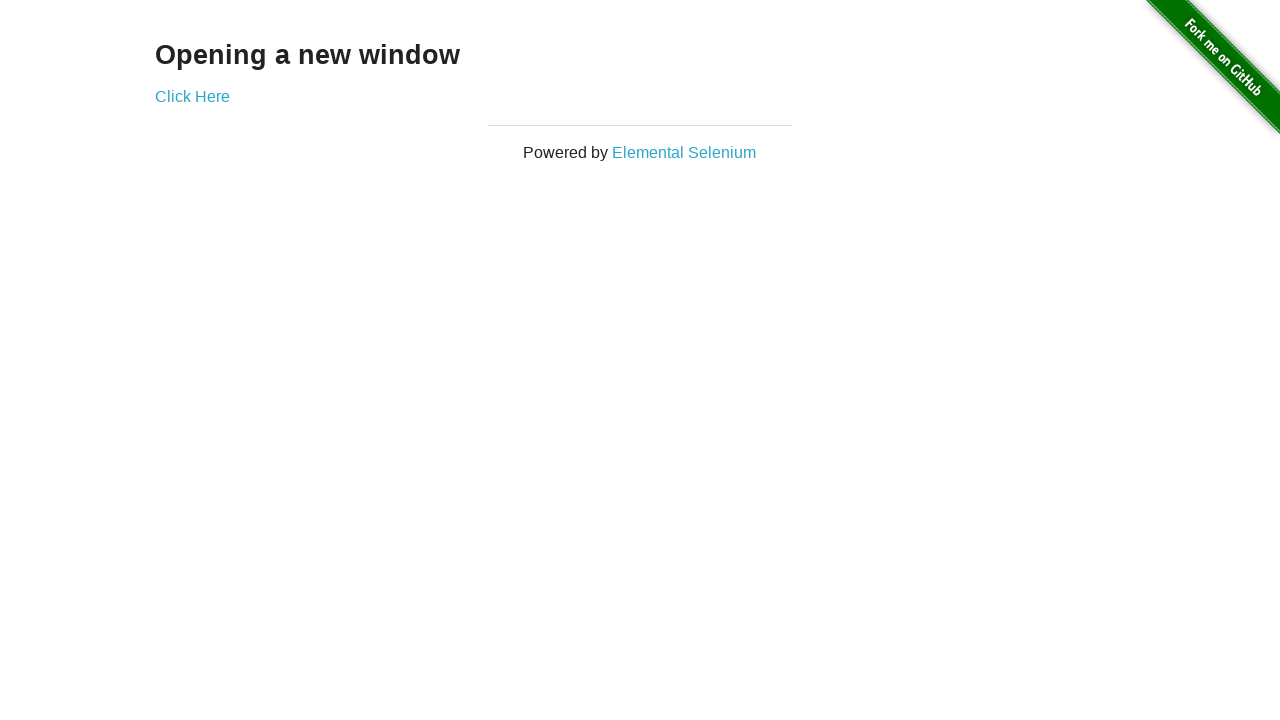

Verified main page heading text is 'Opening a new window'
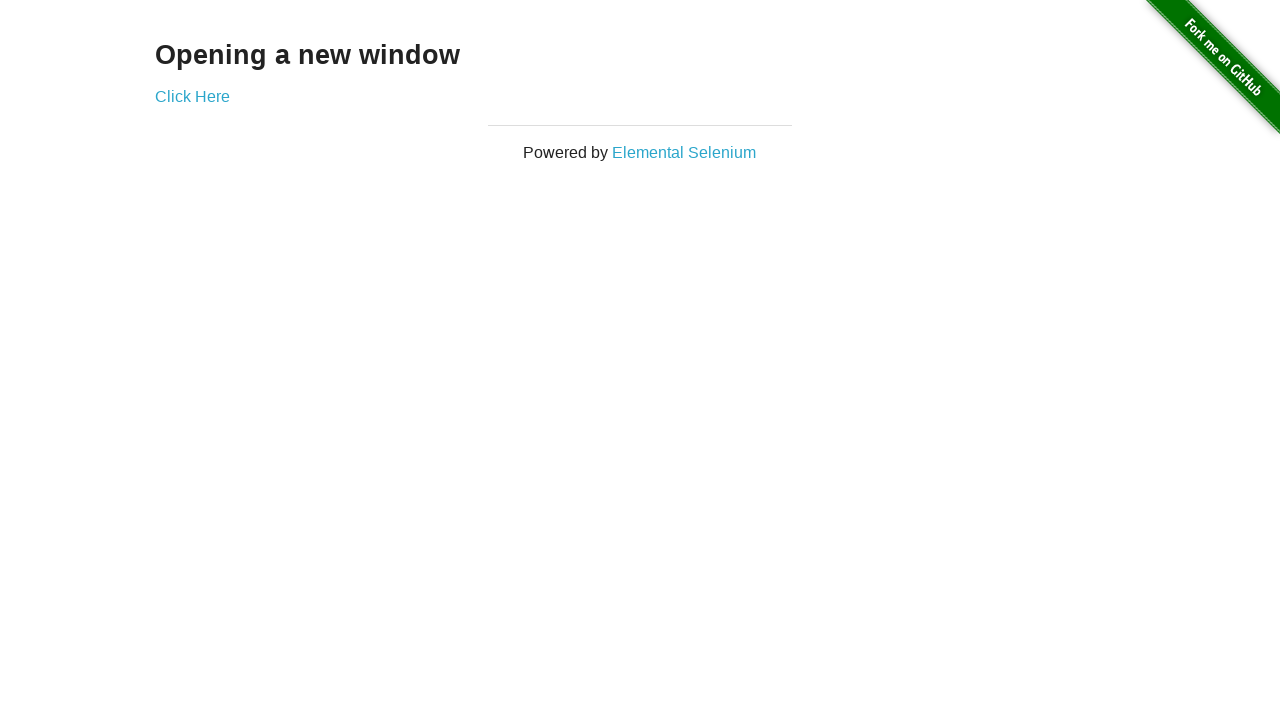

Verified main page title is 'The Internet'
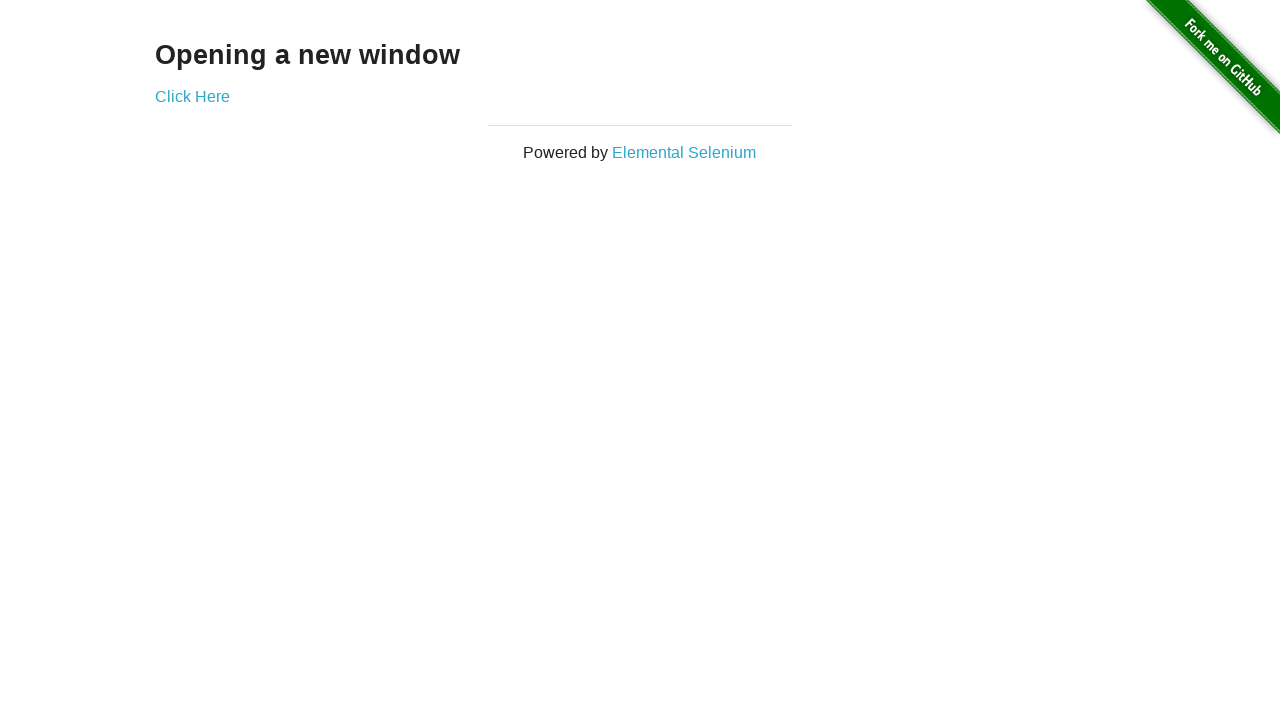

Stored reference to main page
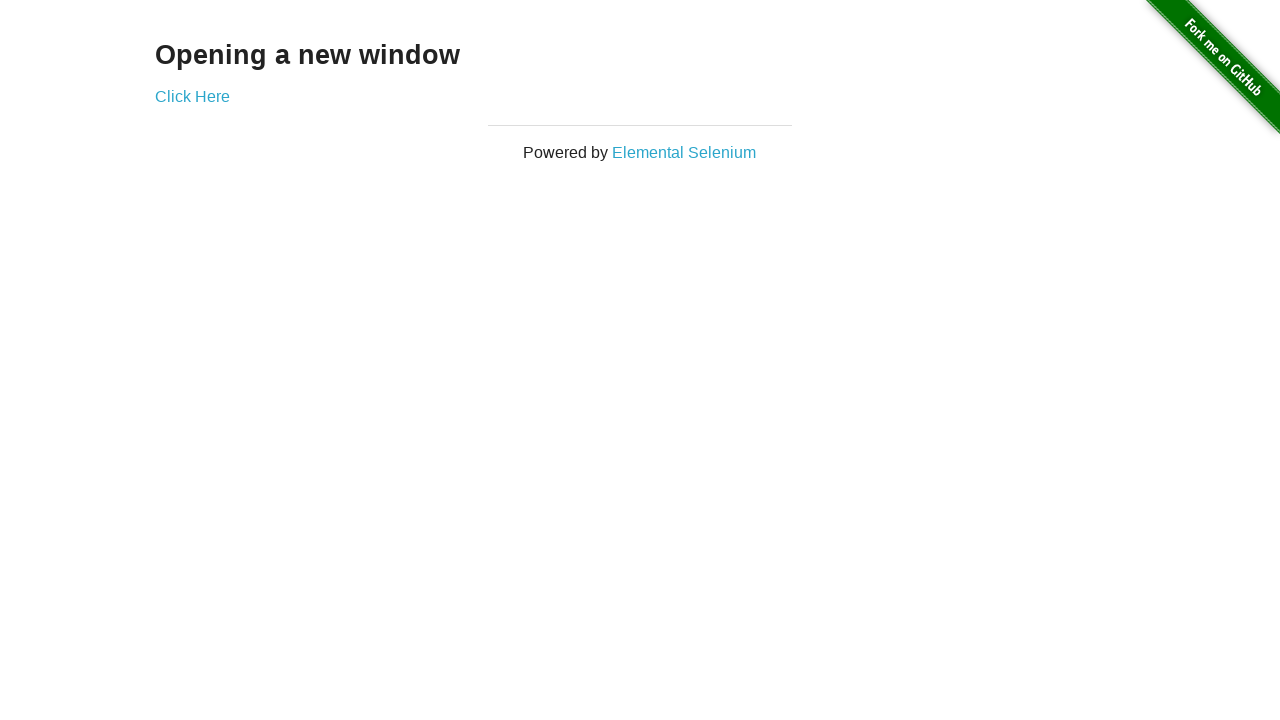

Clicked 'Click Here' link to open new window at (192, 96) on text=Click Here
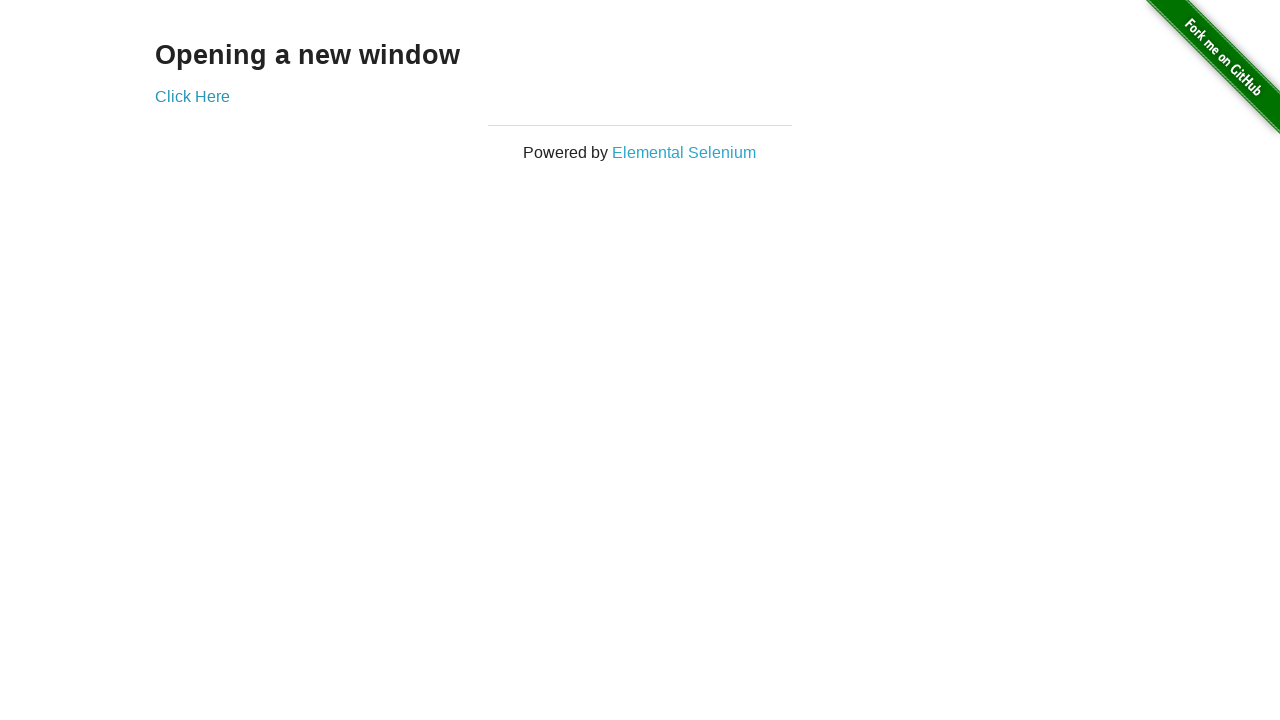

Captured new popup window
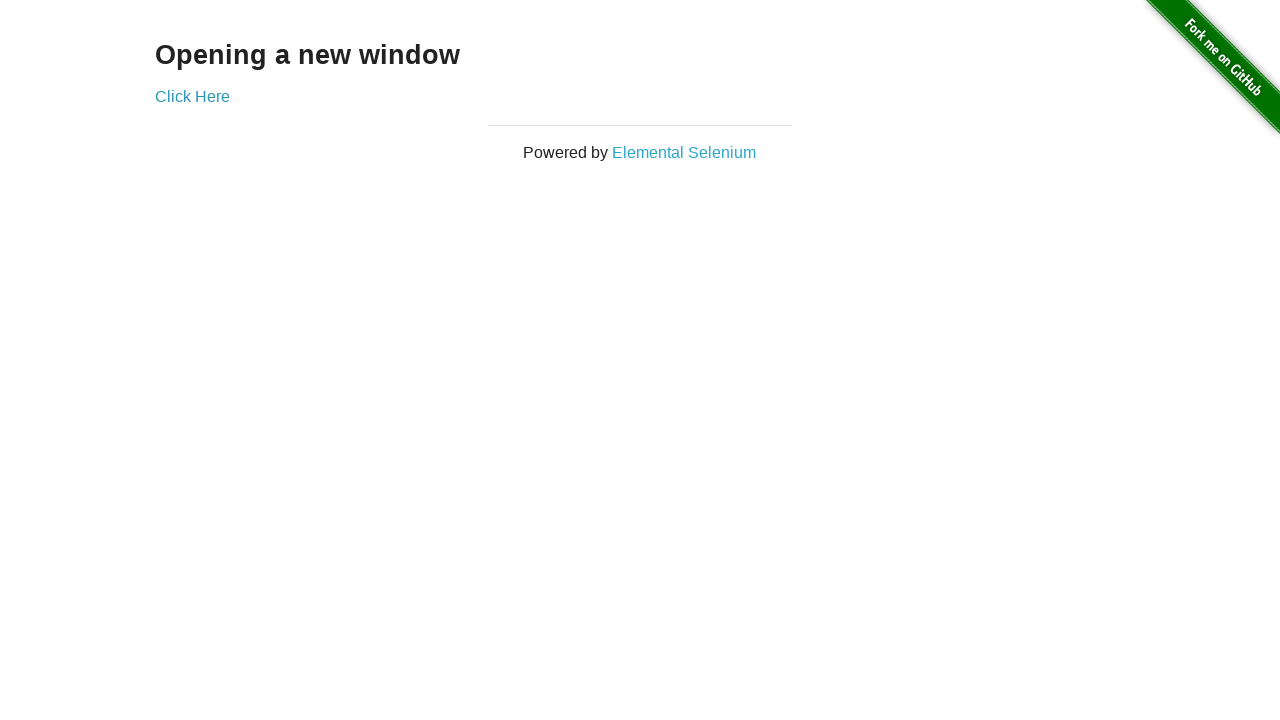

Verified new window title is 'New Window'
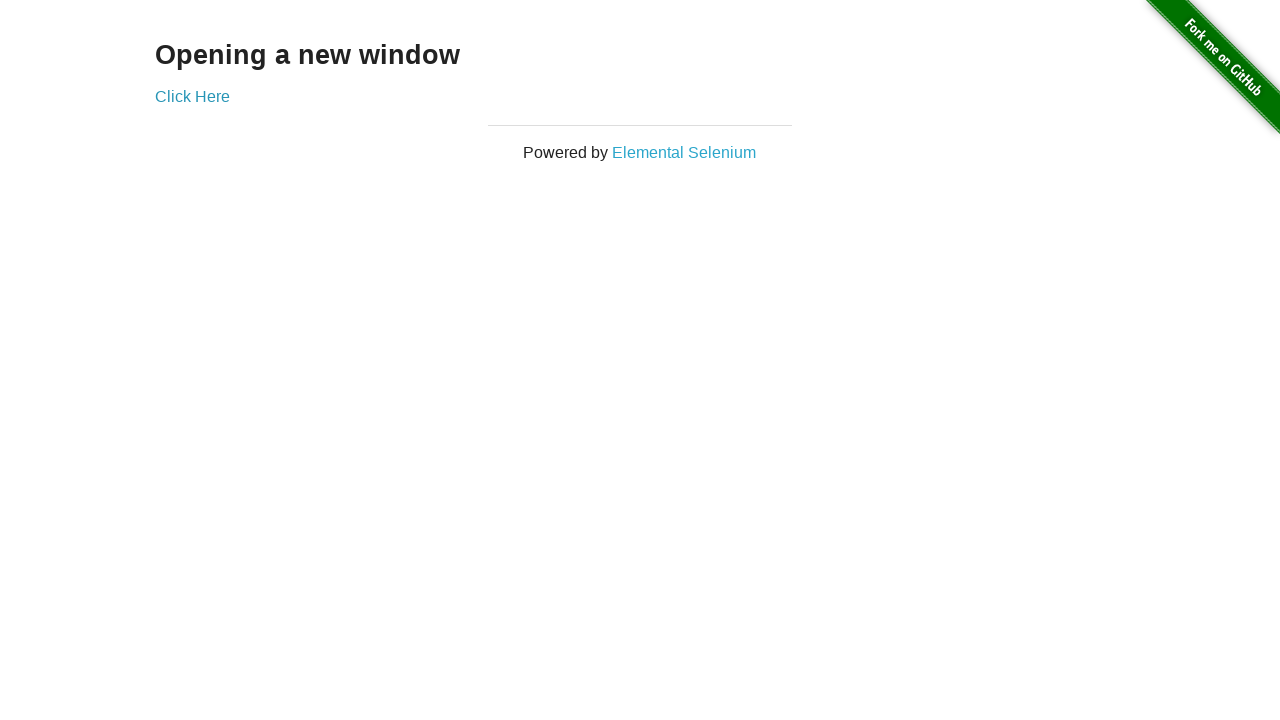

Retrieved new window heading text
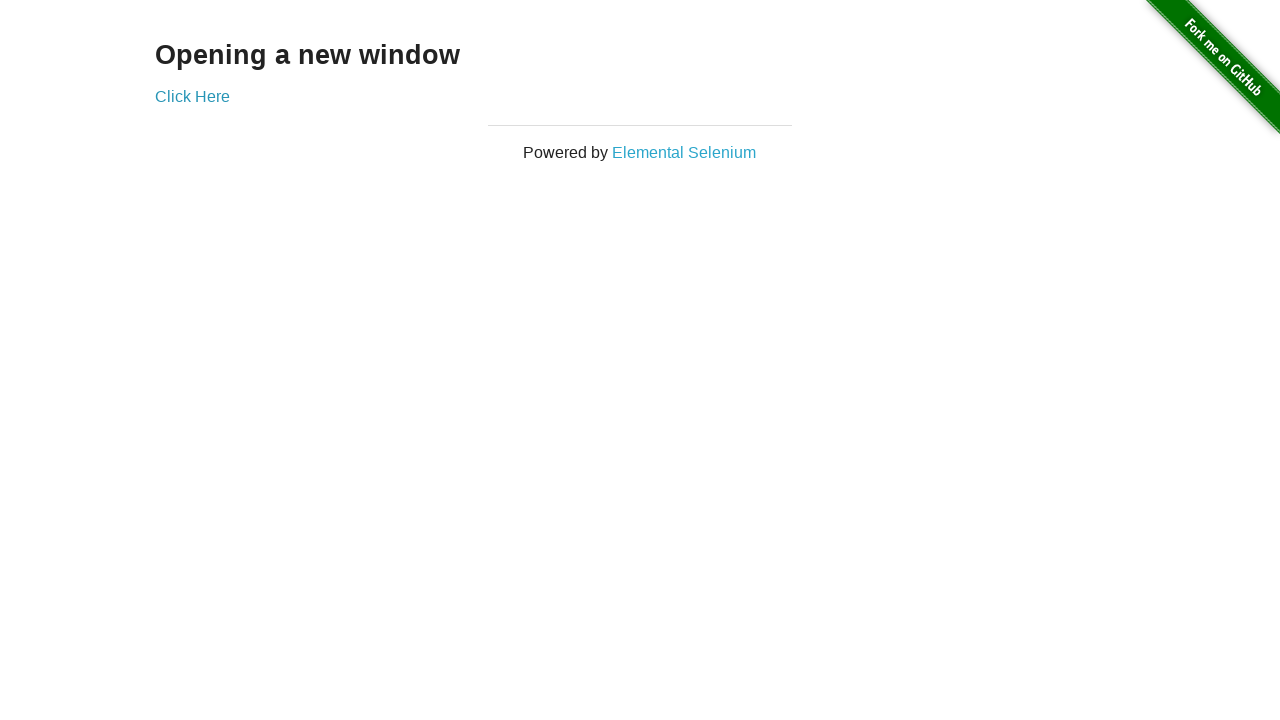

Verified new window heading text is 'New Window'
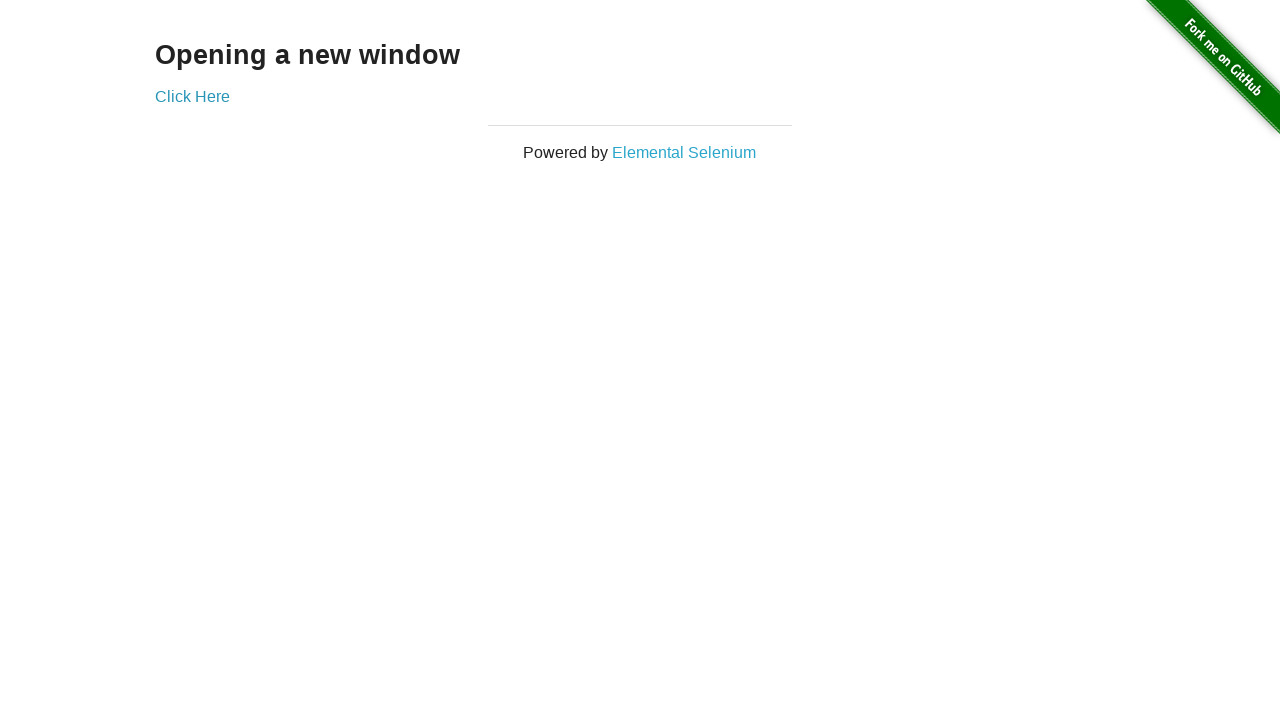

Verified main page title is still 'The Internet' after switching windows
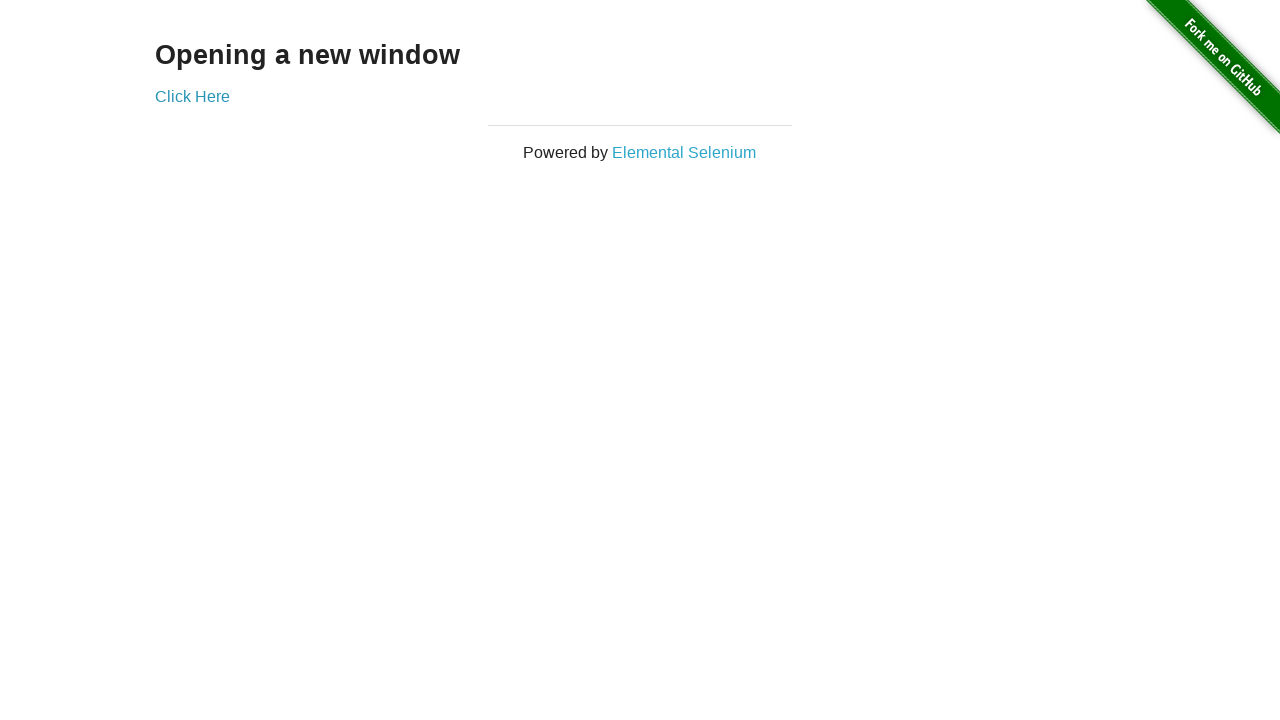

Closed the new window
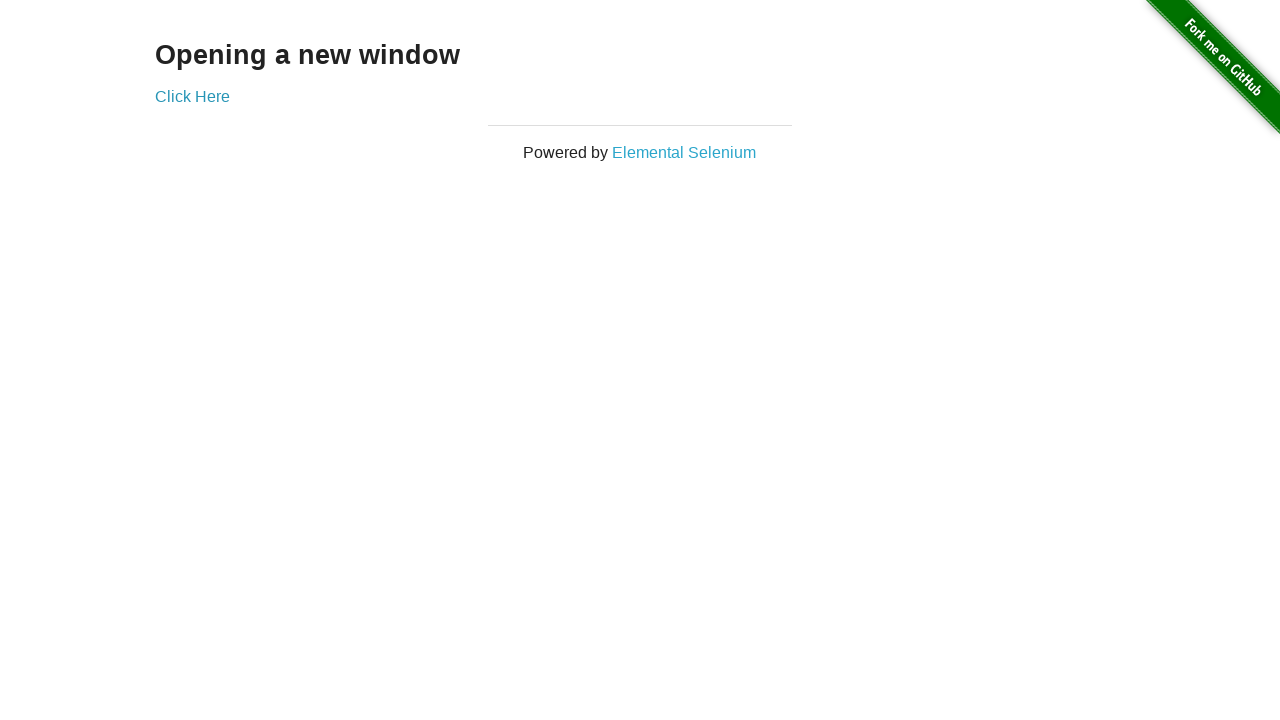

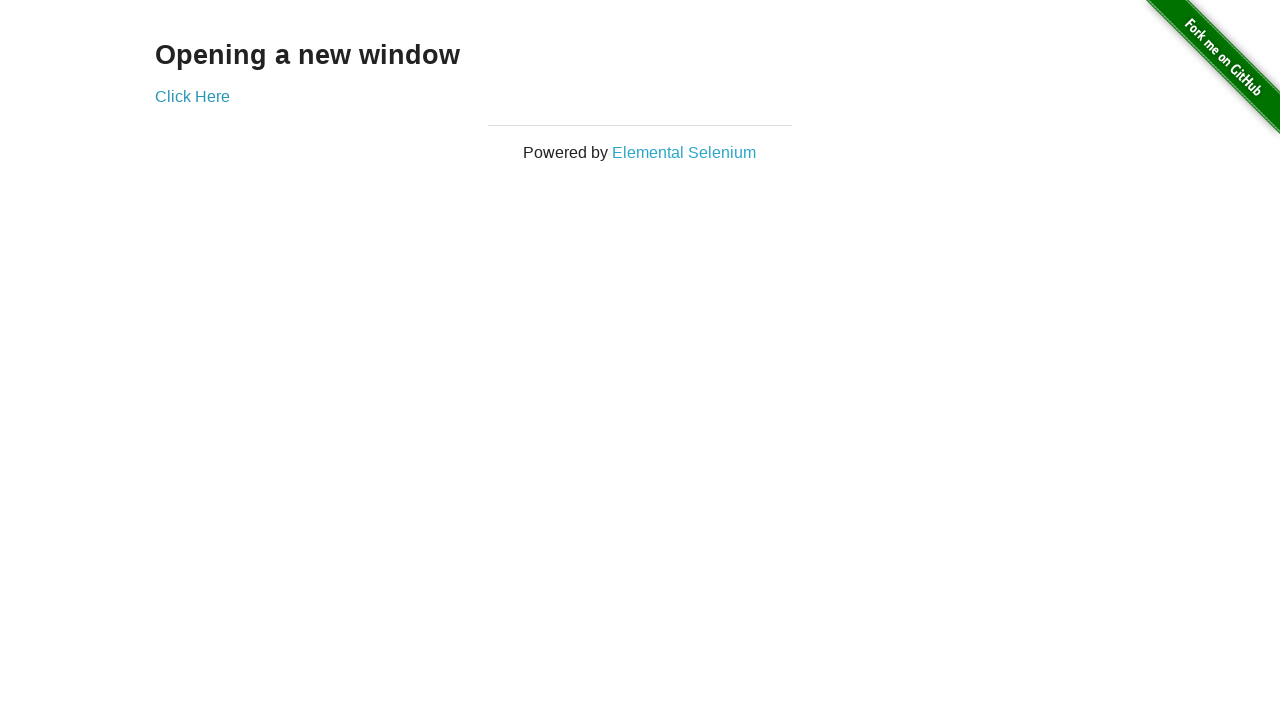